Tests various dialog boxes including alerts, confirm dialogs, prompts, and modal windows by triggering them and handling the responses

Starting URL: https://bonigarcia.dev/selenium-webdriver-java/dialog-boxes.html

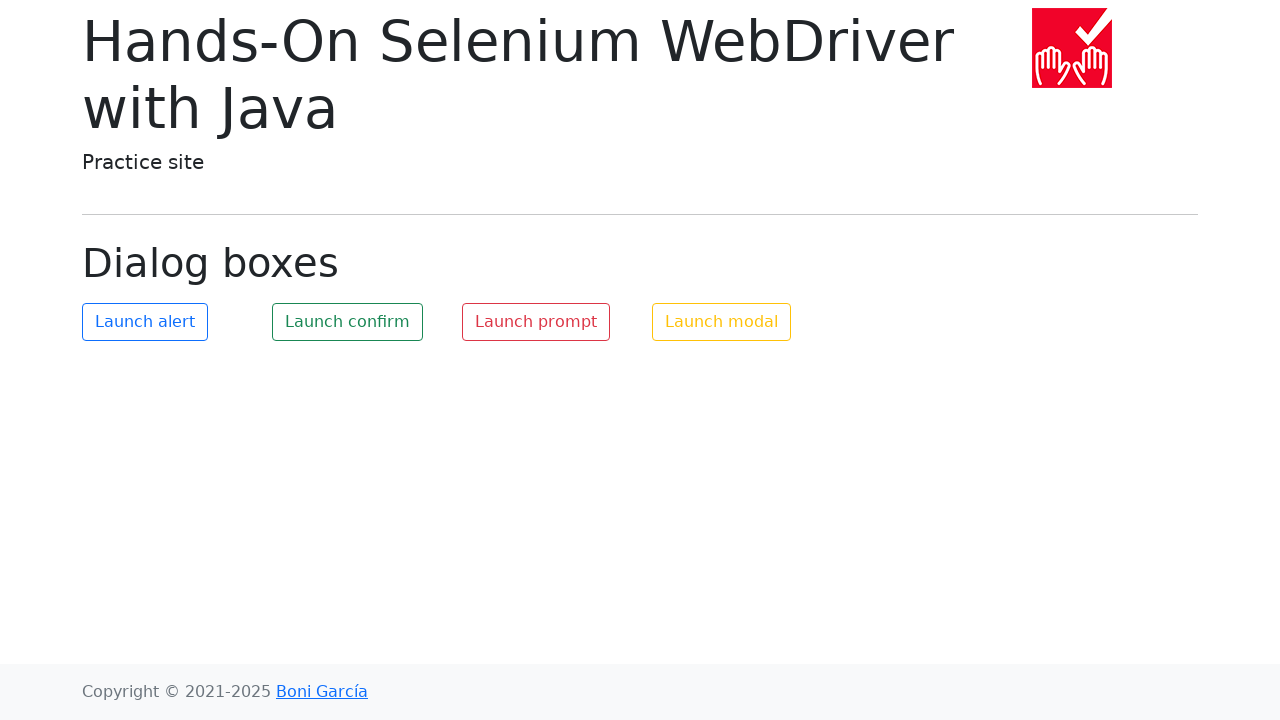

Clicked alert button and accepted the alert dialog at (145, 322) on #my-alert
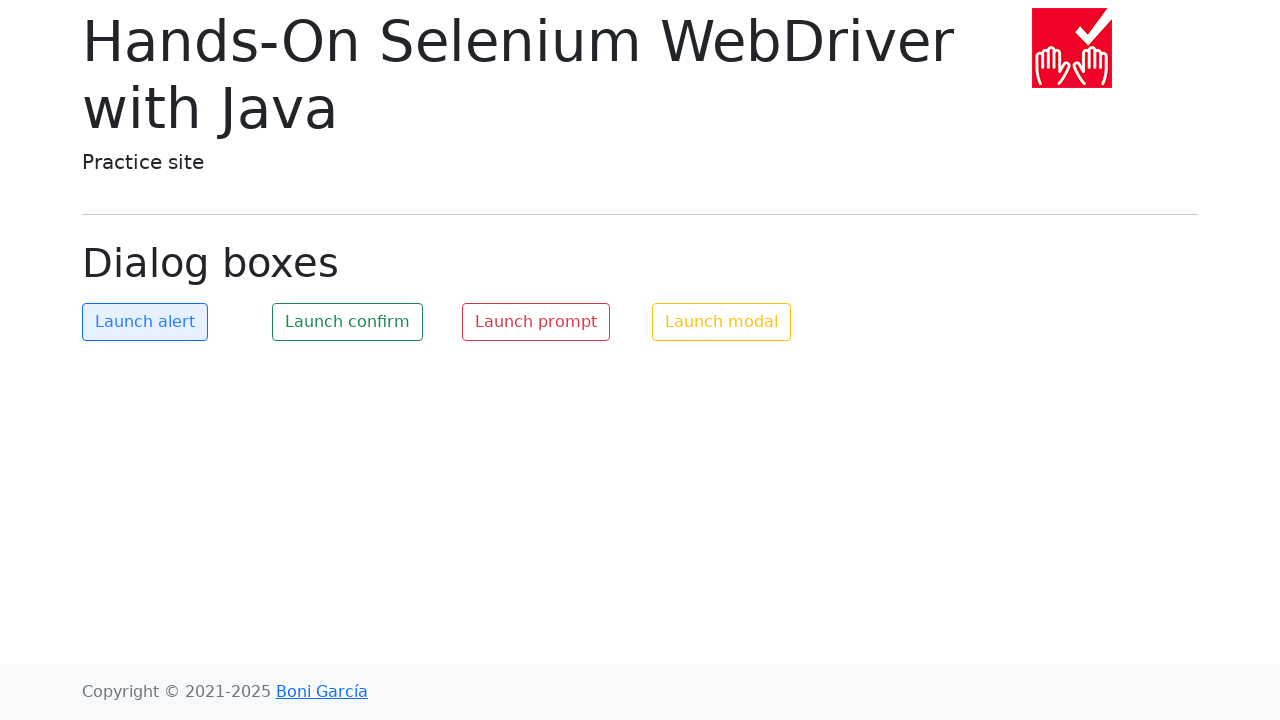

Clicked confirm button and dismissed the confirmation dialog at (348, 322) on #my-confirm
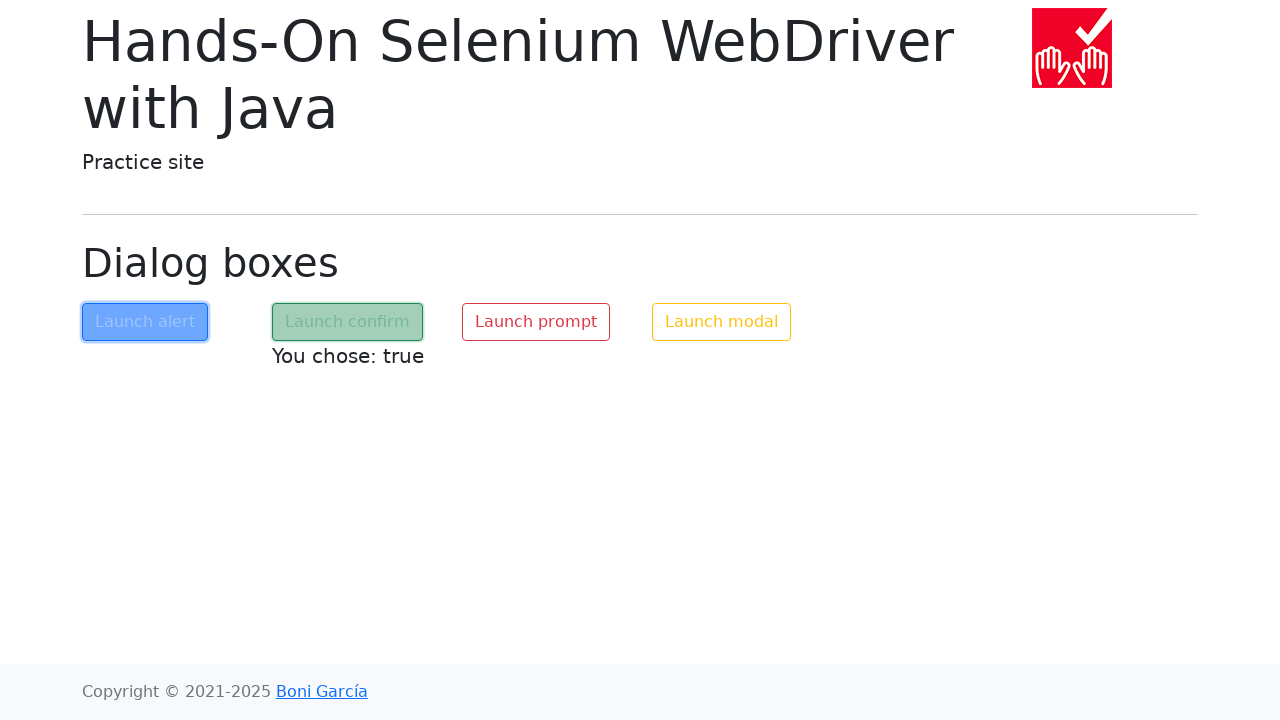

Clicked prompt button and entered 'Nirupa' in the prompt dialog at (536, 322) on #my-prompt
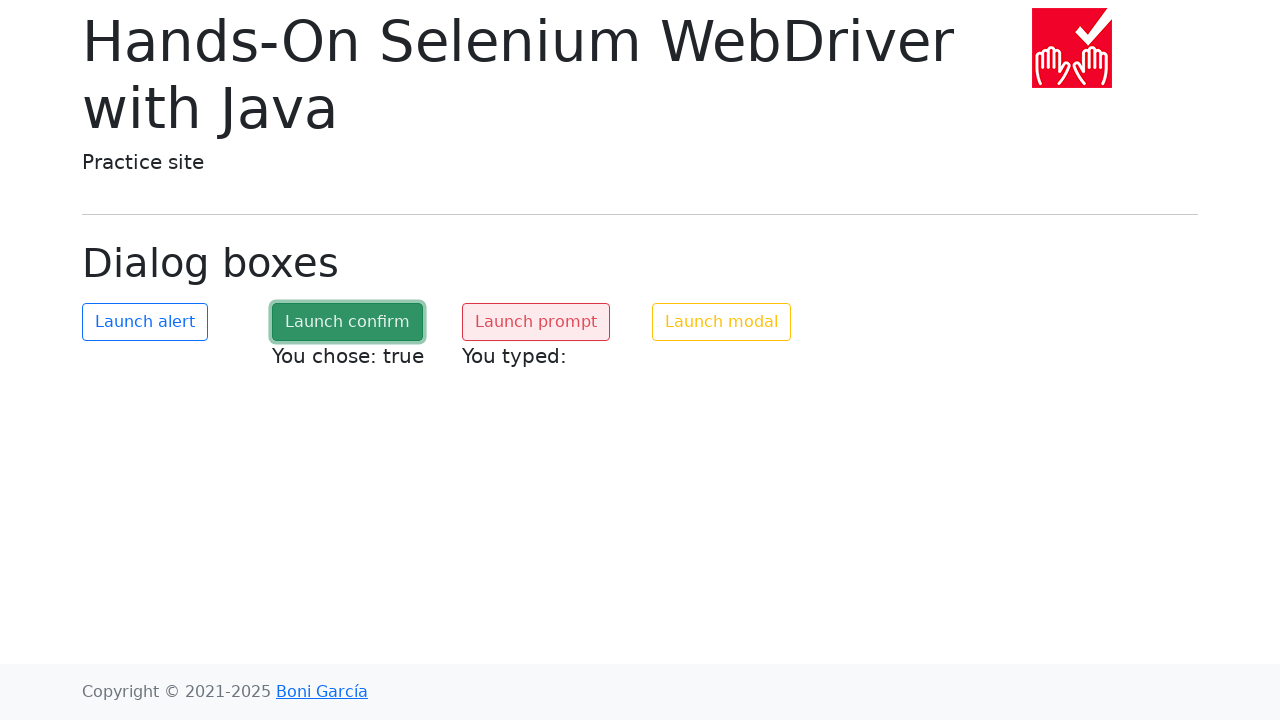

Clicked modal launch button at (722, 322) on #my-modal
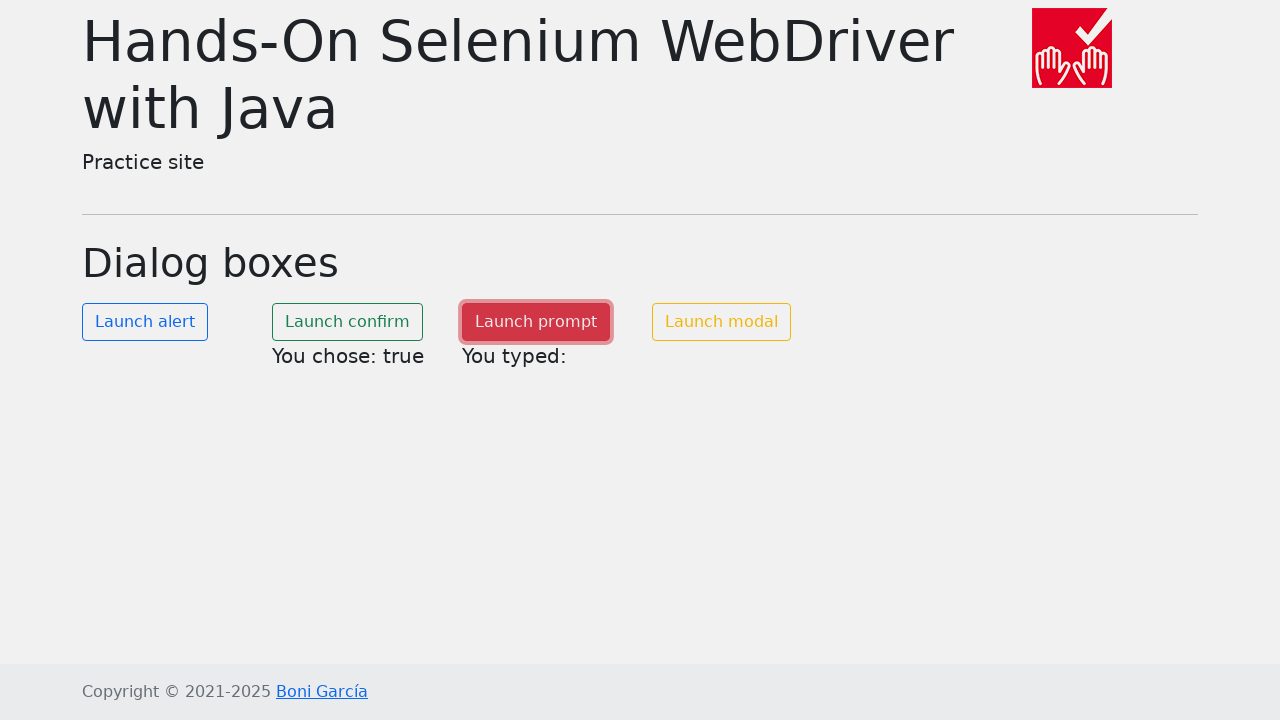

Modal dialog became visible
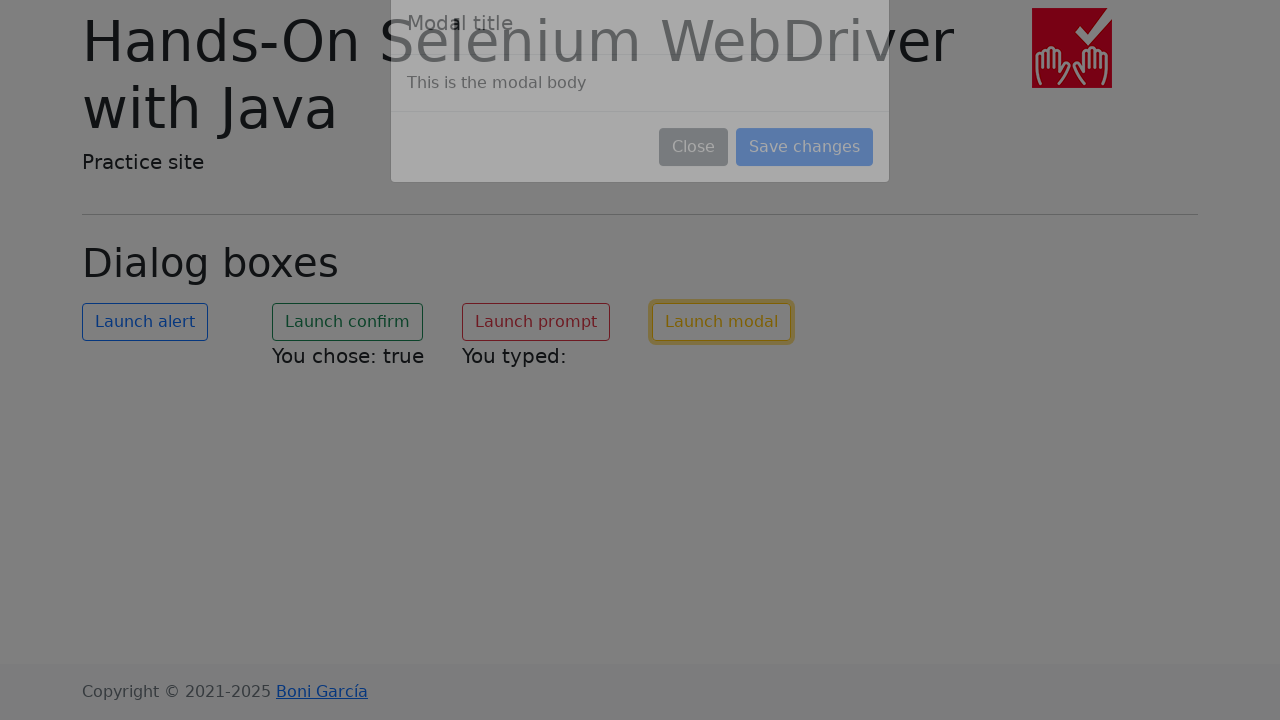

Clicked Save button to close the modal at (804, 184) on button:has-text('Save')
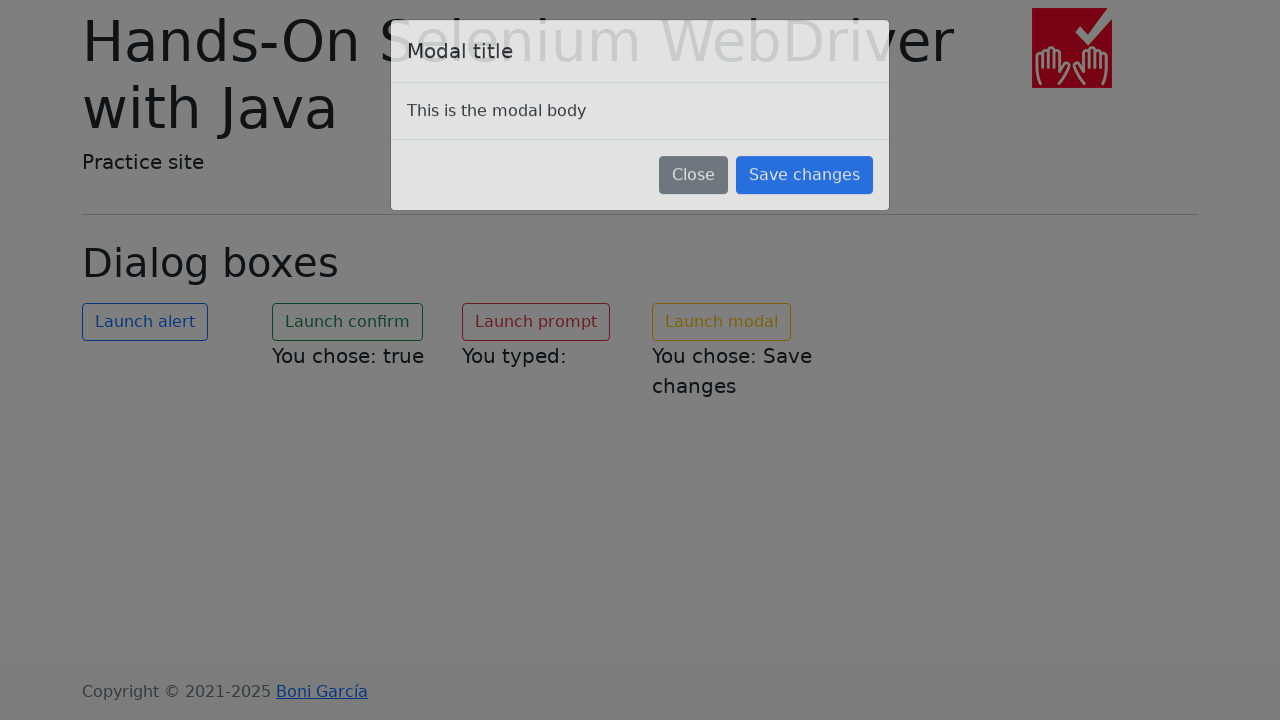

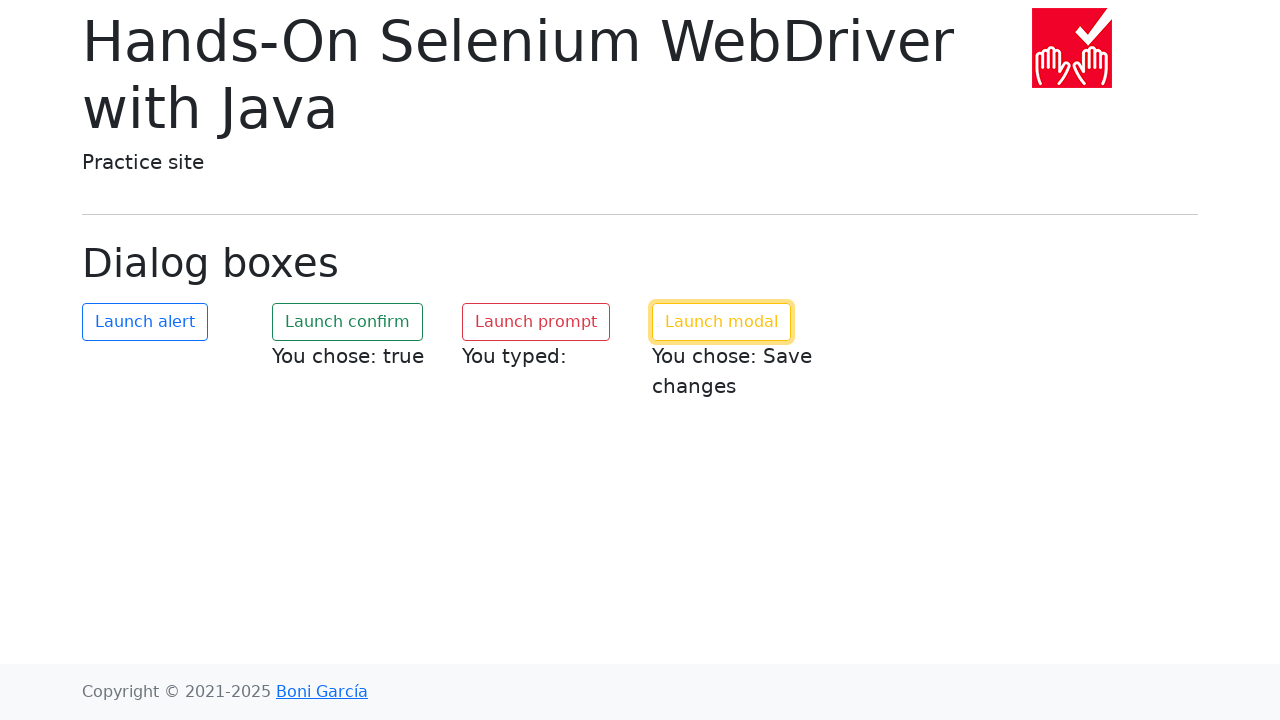